Tests table sorting functionality by clicking on the column header and verifying that the items are sorted correctly

Starting URL: https://rahulshettyacademy.com/seleniumPractise/#/offers

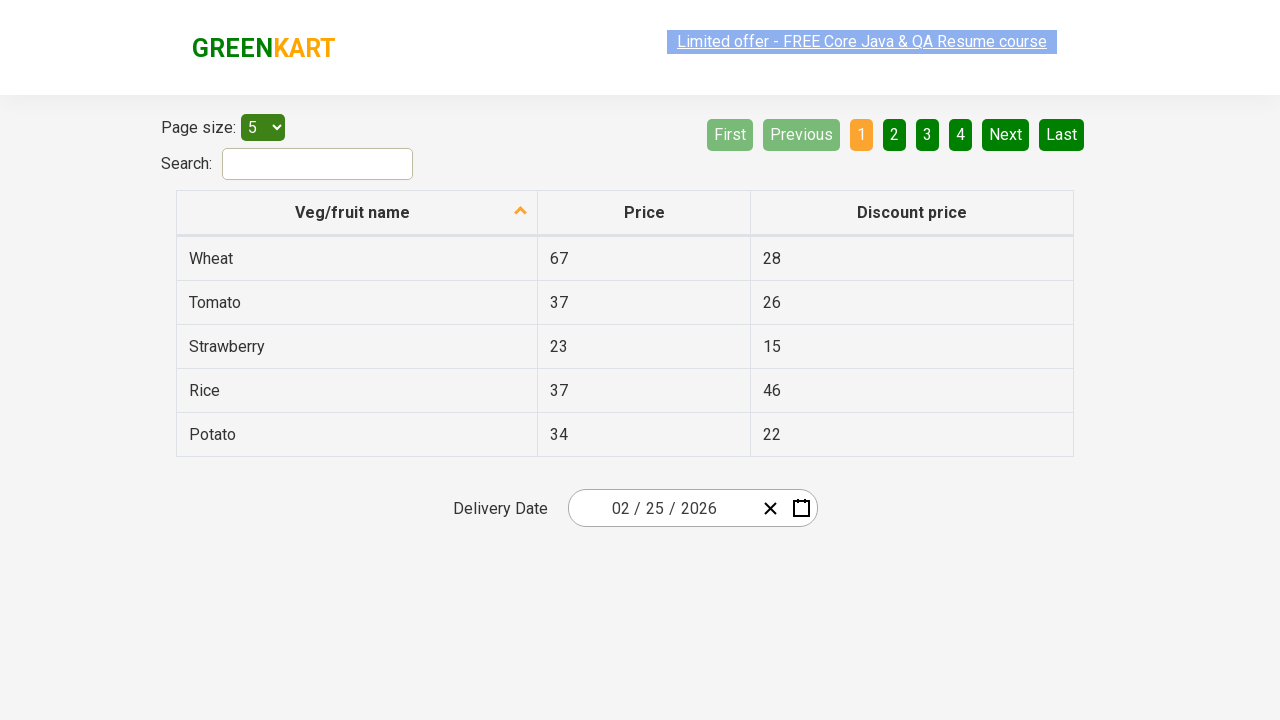

Clicked on 'Veg/fruit name' column header to sort at (353, 212) on xpath=//span[contains(.,'Veg/fruit name')]
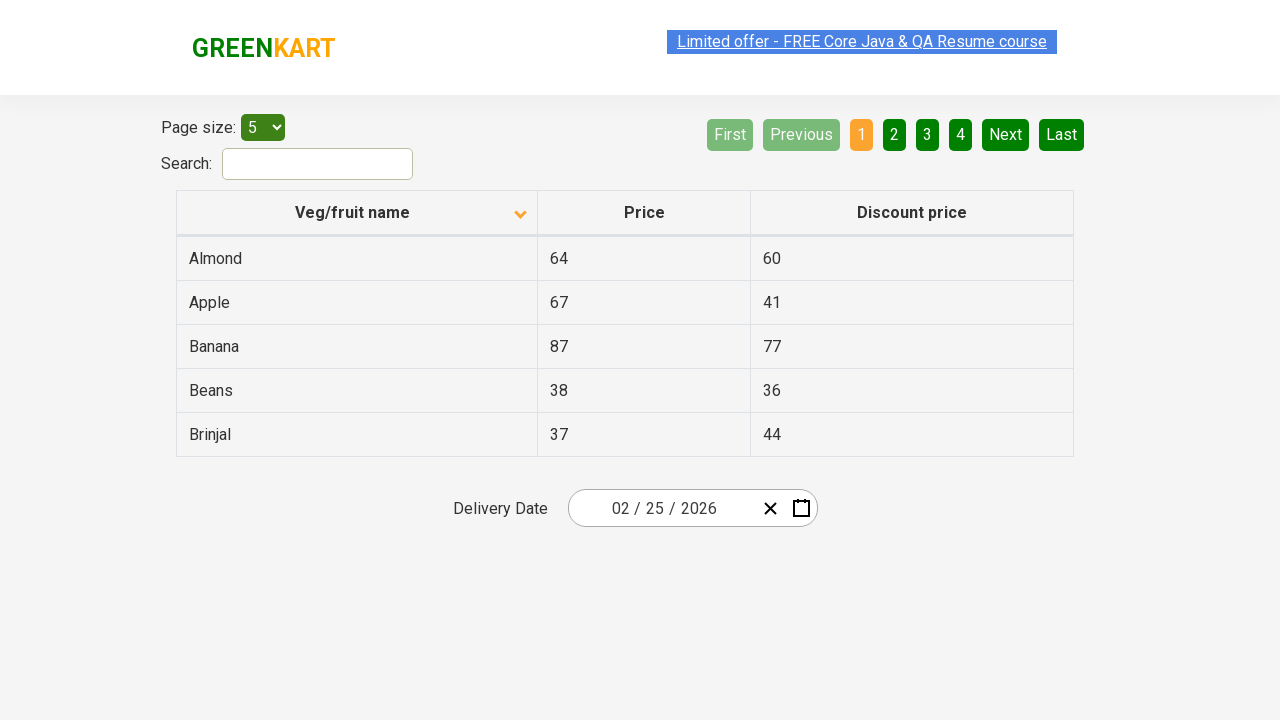

Waited for table to be sorted
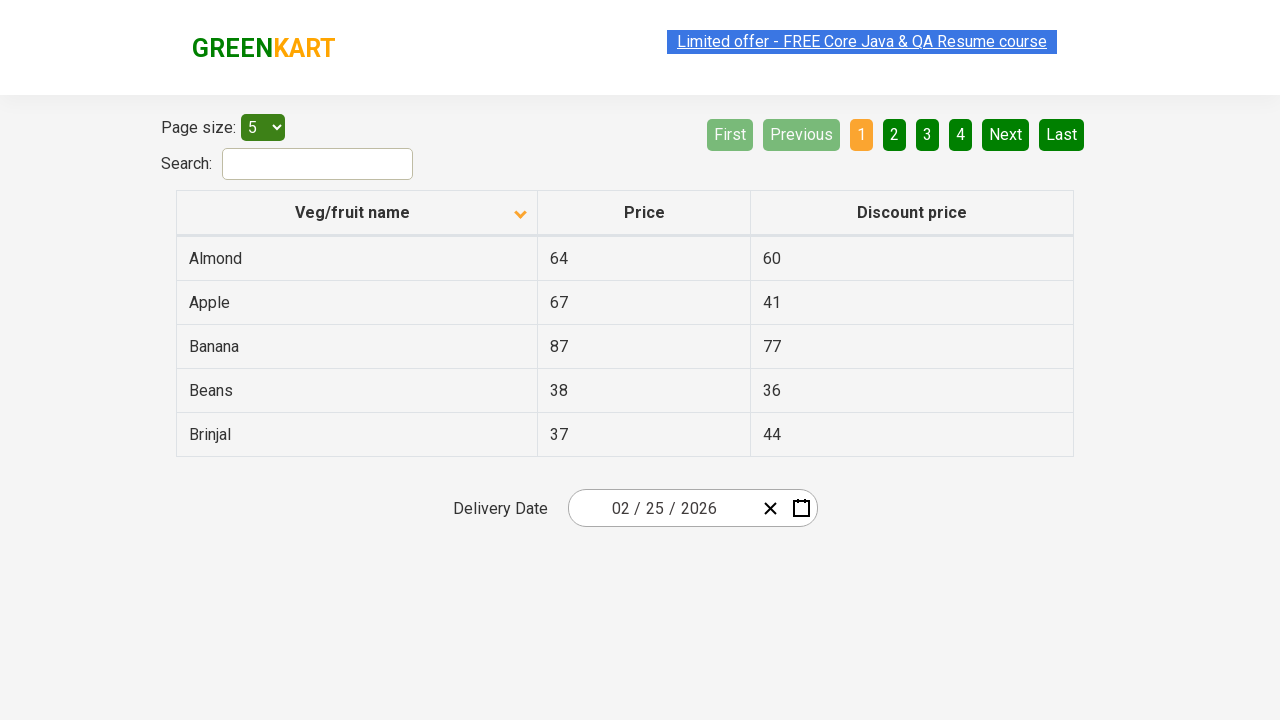

Collected all veg/fruit name elements from the sorted table
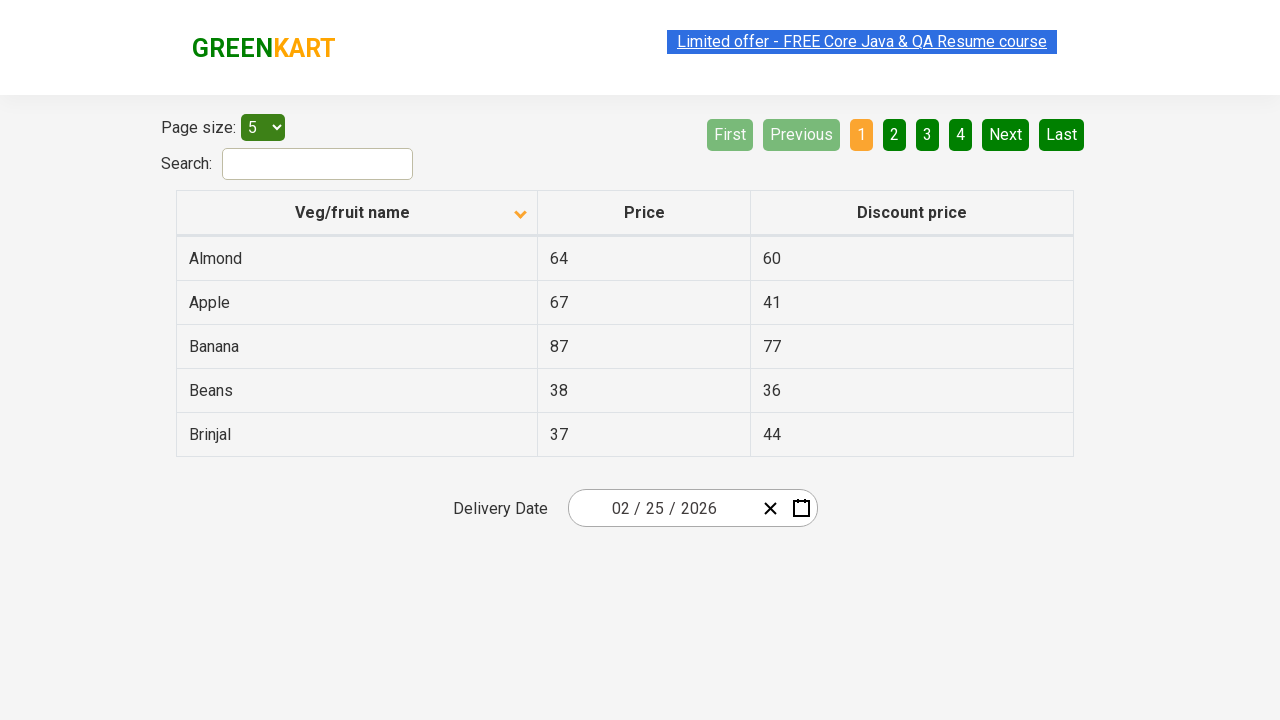

Extracted text content from sorted elements
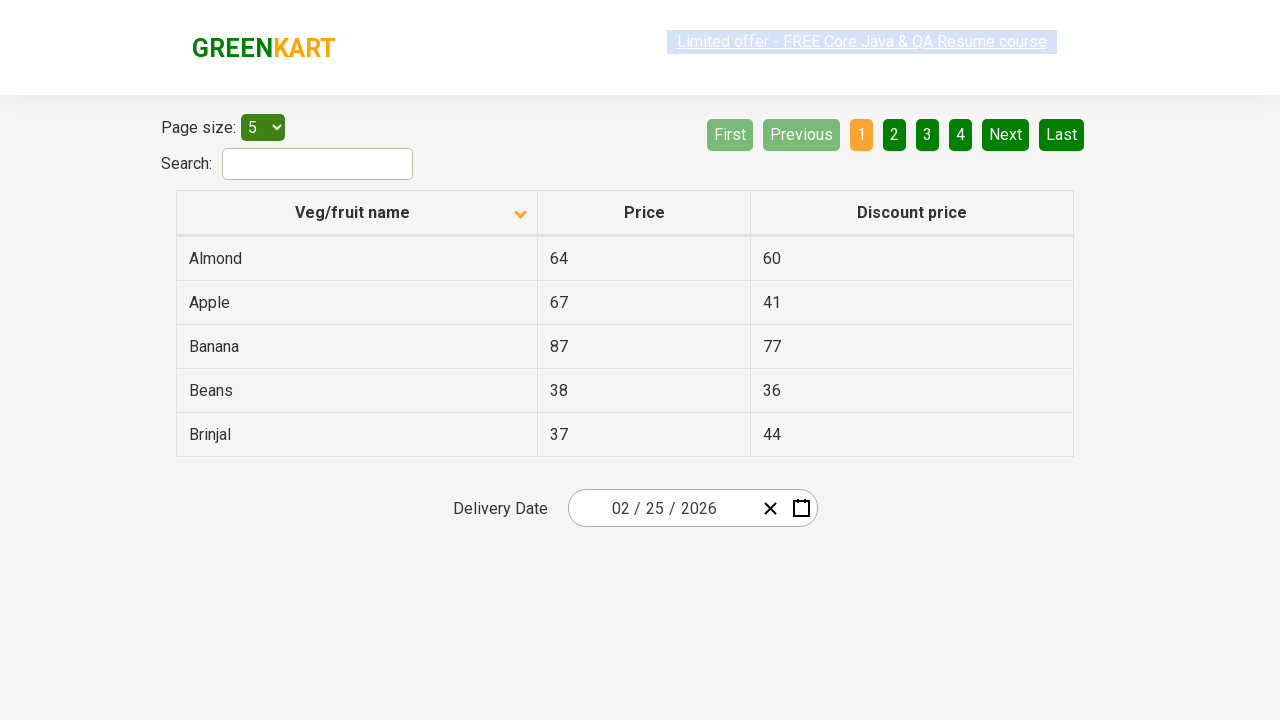

Generated expected sorted list for comparison
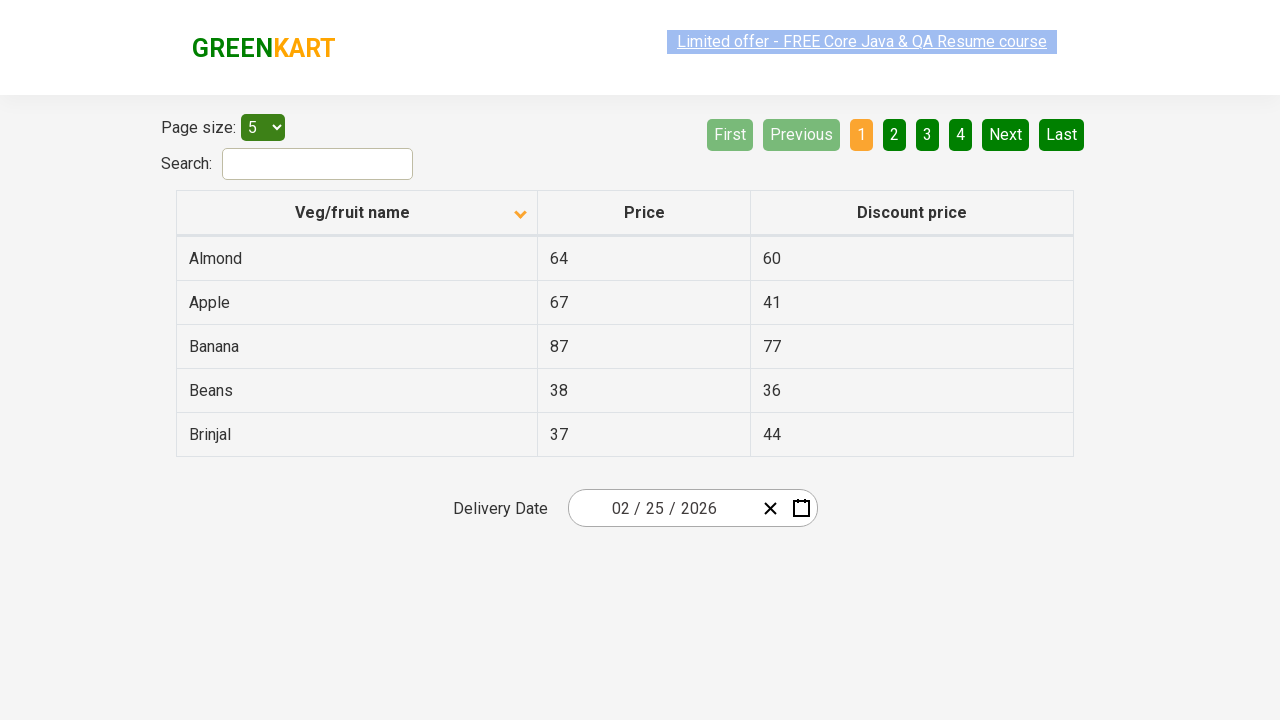

Verified that table items are sorted alphabetically
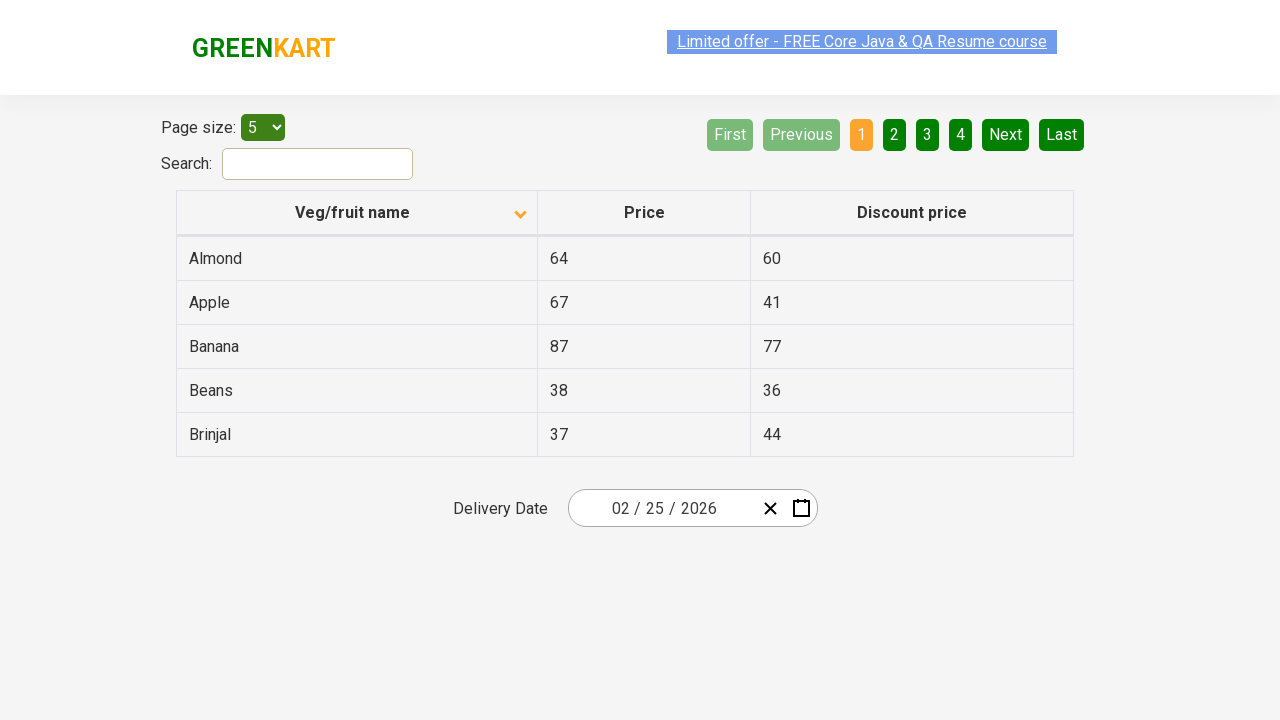

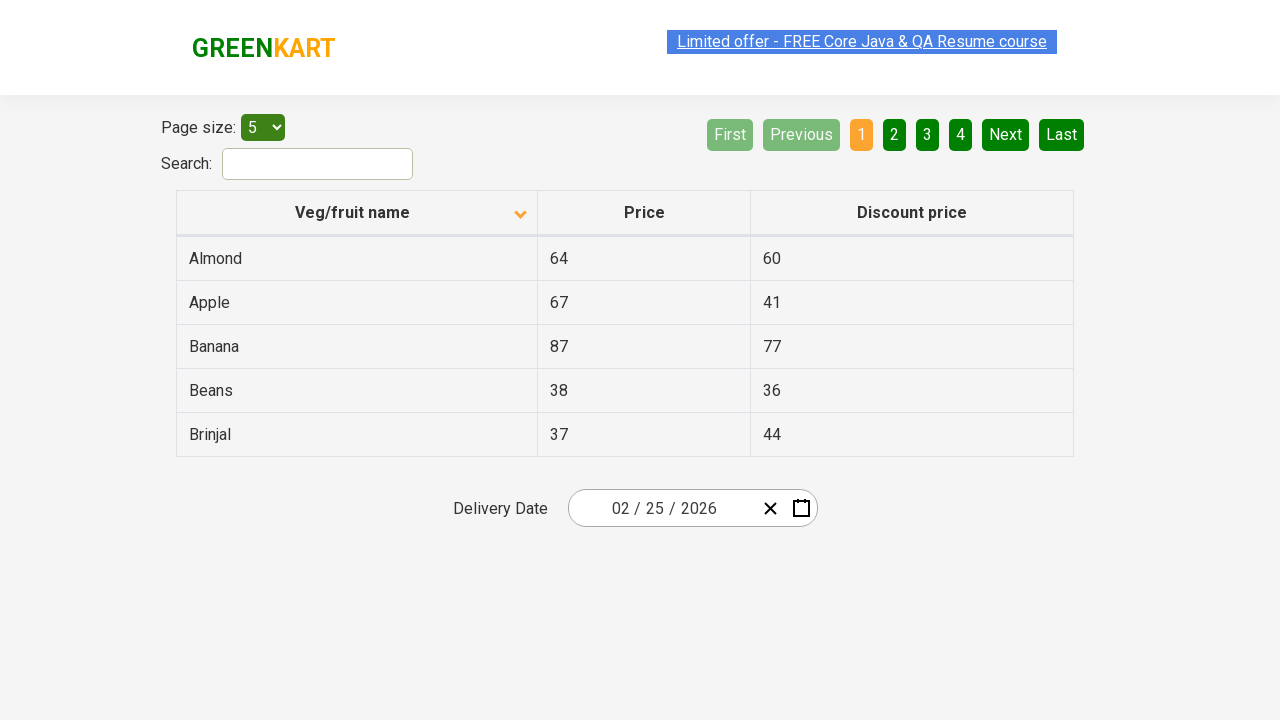